Navigates to a page with an entry advertisement modal and closes it by clicking the Close button

Starting URL: http://the-internet.herokuapp.com/entry_ad

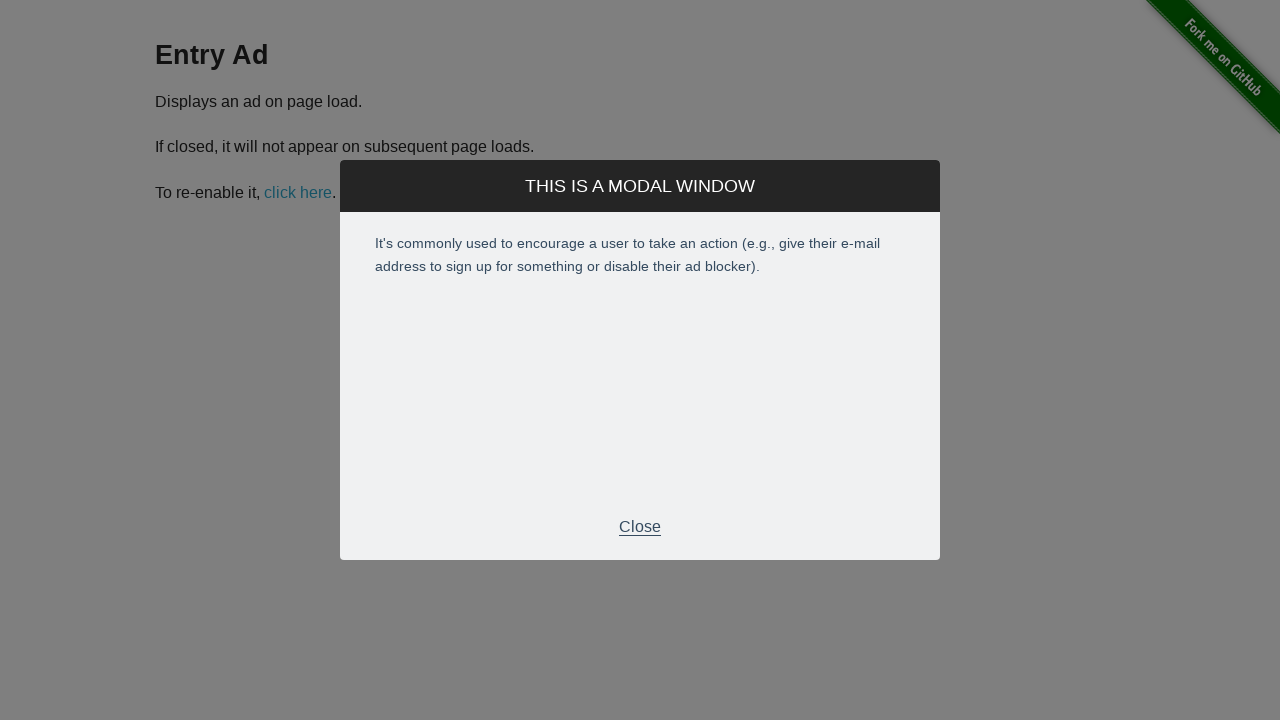

Navigated to entry advertisement page
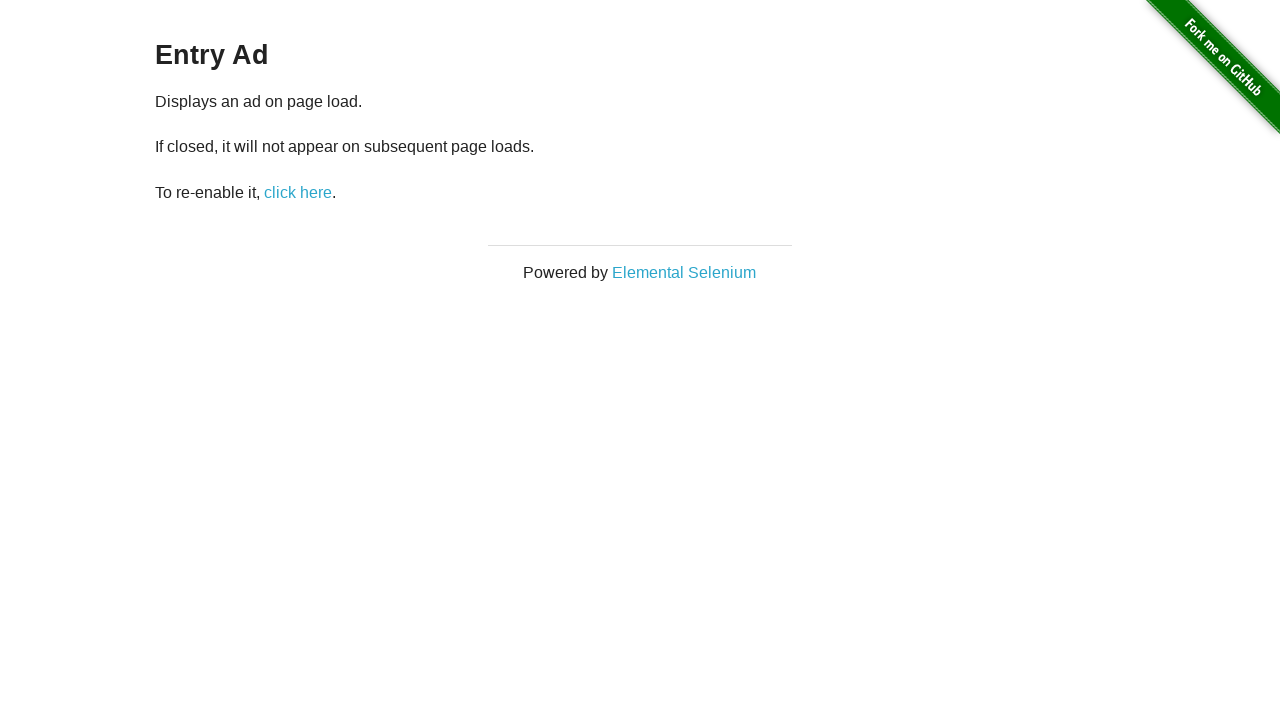

Clicked Close button on entry advertisement modal at (640, 527) on text='Close'
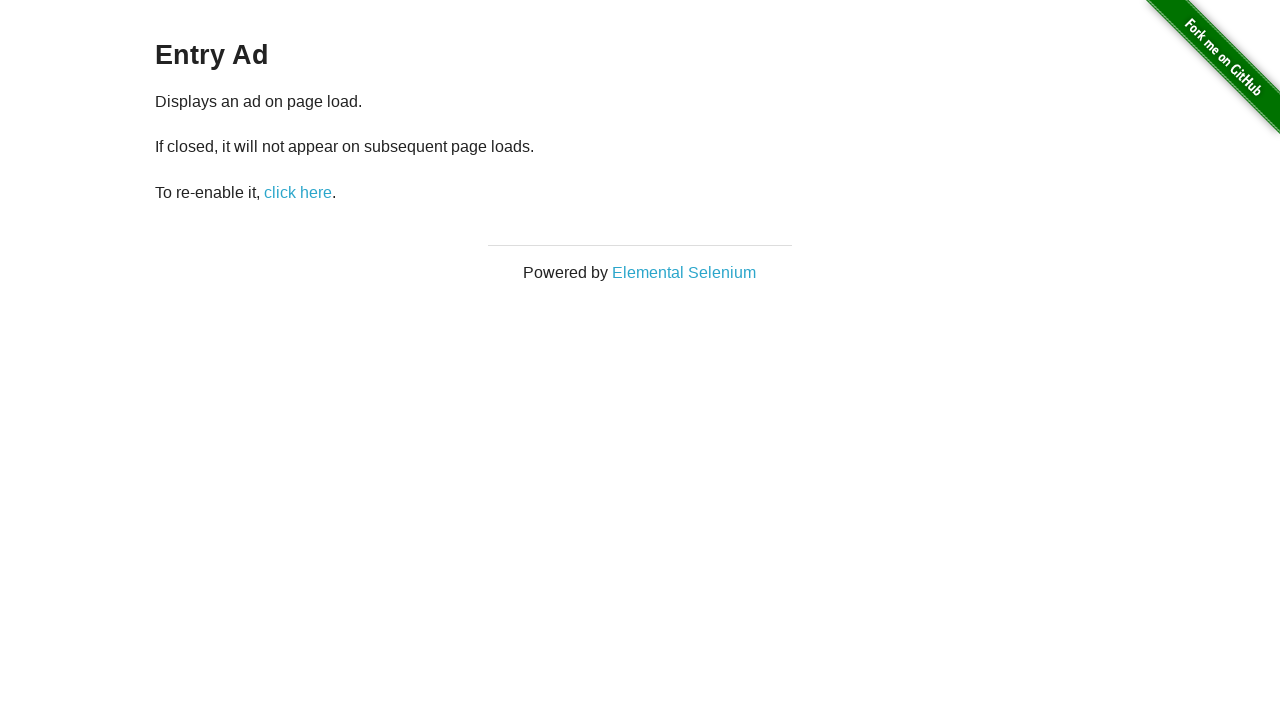

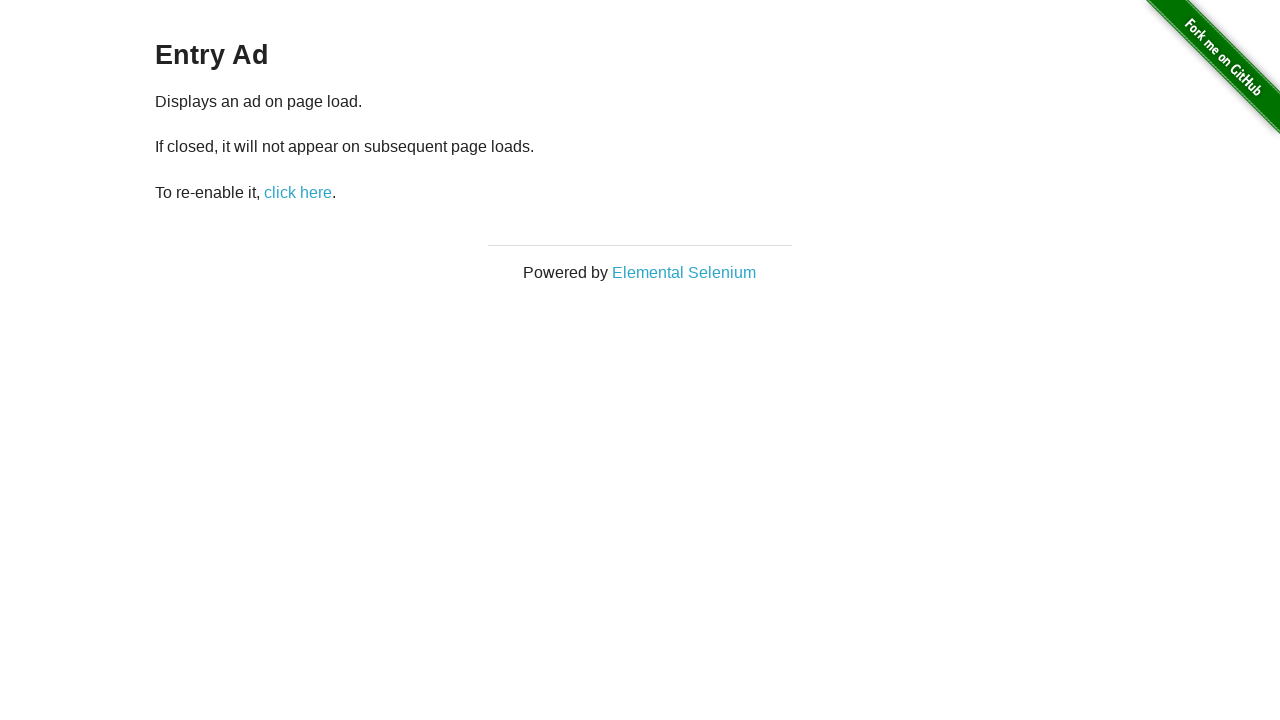